Tests clicking the submit button on a registration form using class name locator and pressing Enter key

Starting URL: https://grotechminds.com/registeration-form/

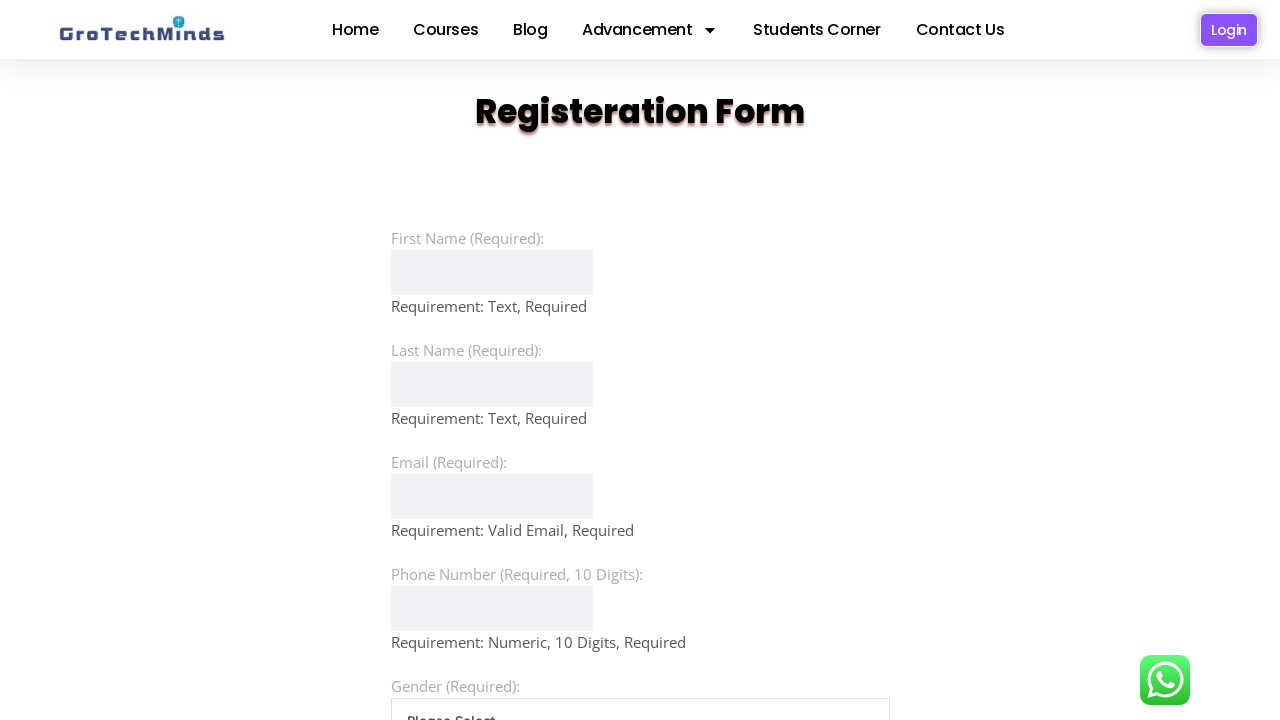

Waited 4 seconds for page to load
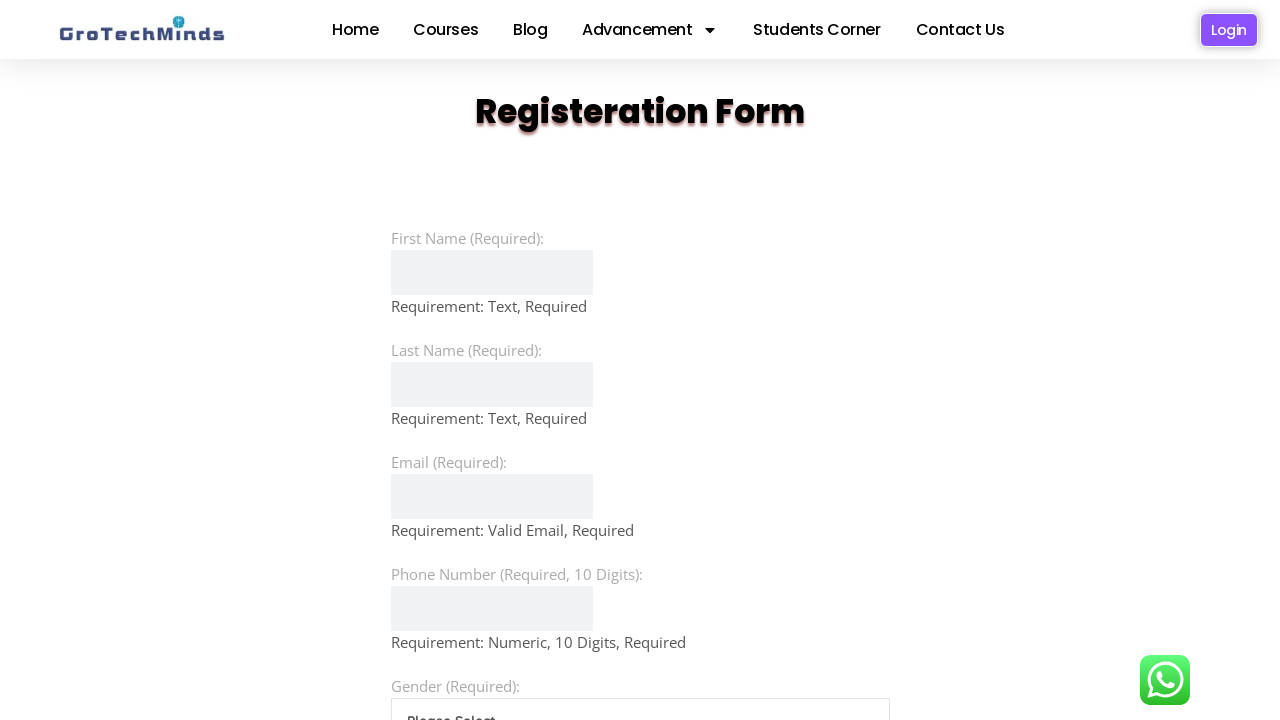

Pressed Enter key on submit button using class name locator '.btn.btn-primary' on .btn.btn-primary
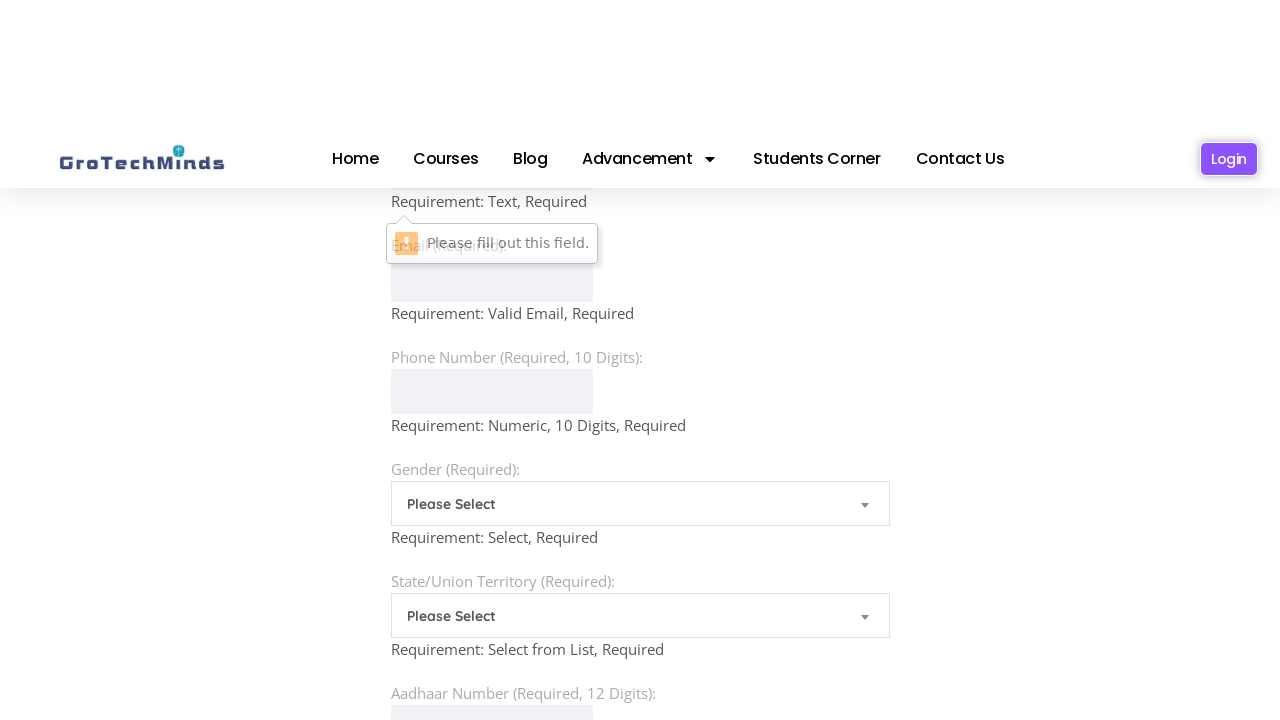

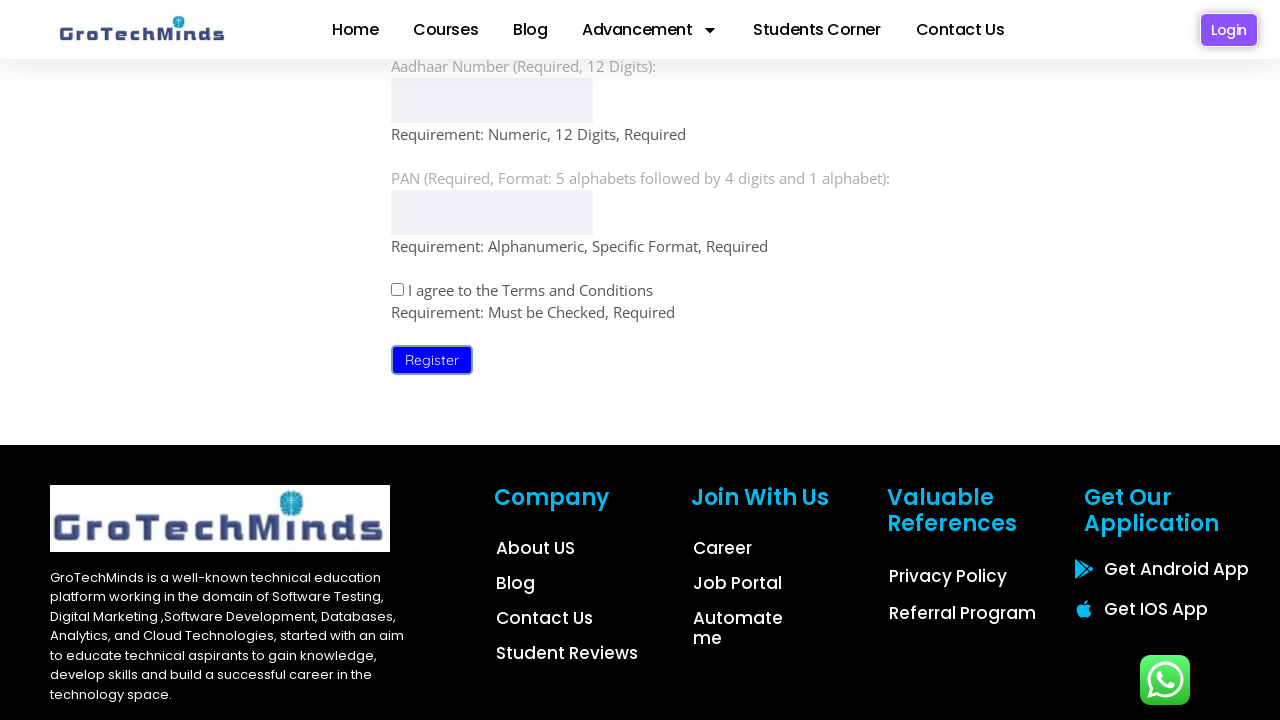